Navigates to the Automation Practice page and verifies that footer links are present in the page

Starting URL: https://rahulshettyacademy.com/AutomationPractice/

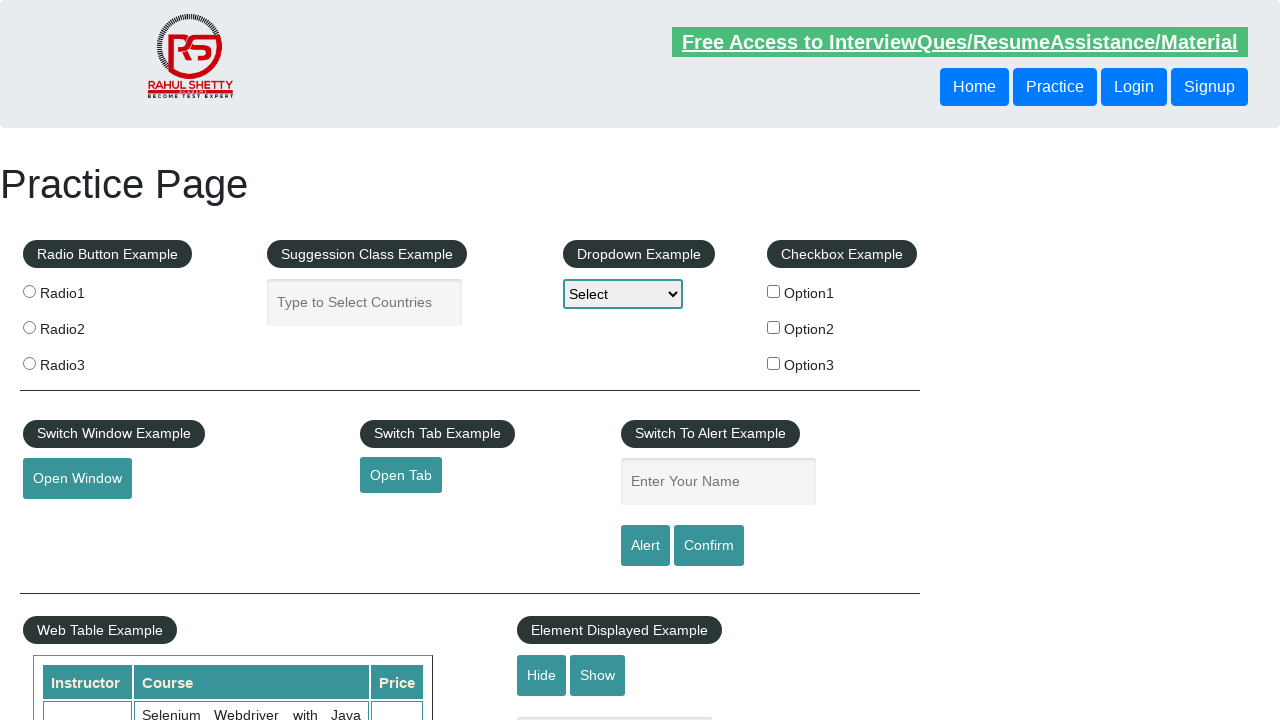

Navigated to Automation Practice page
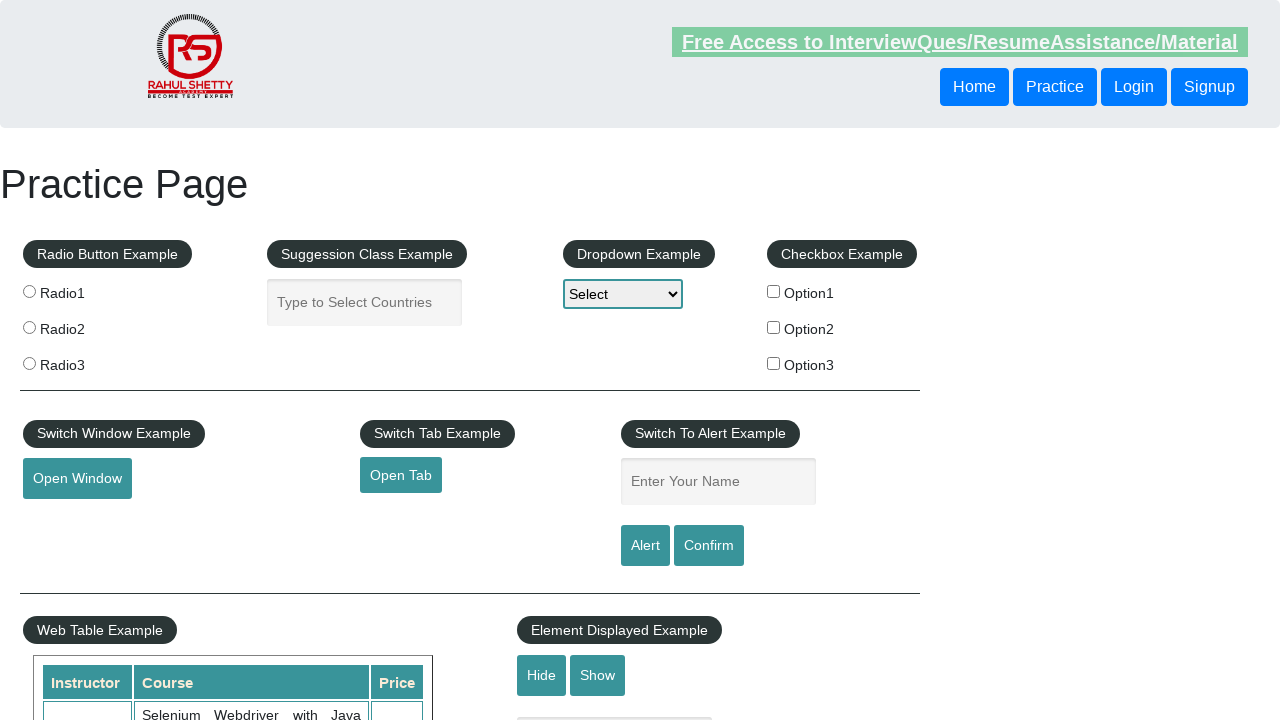

Footer links selector is present on the page
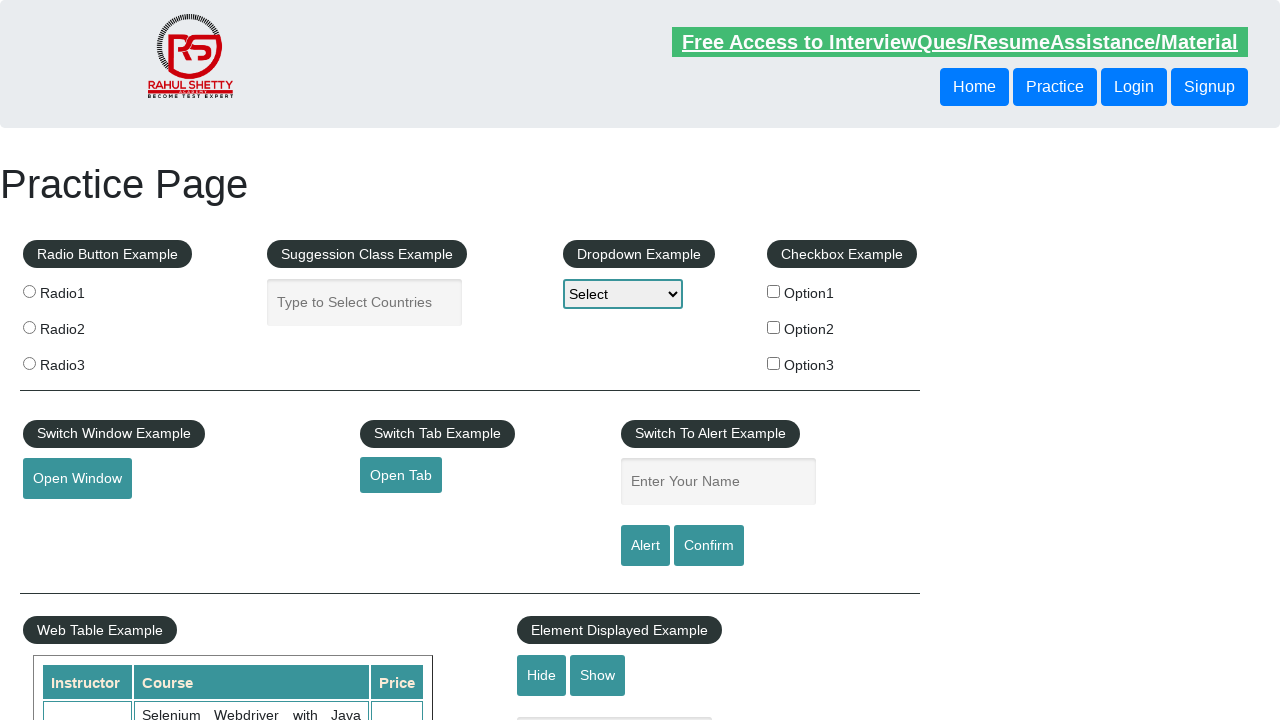

Located footer links elements
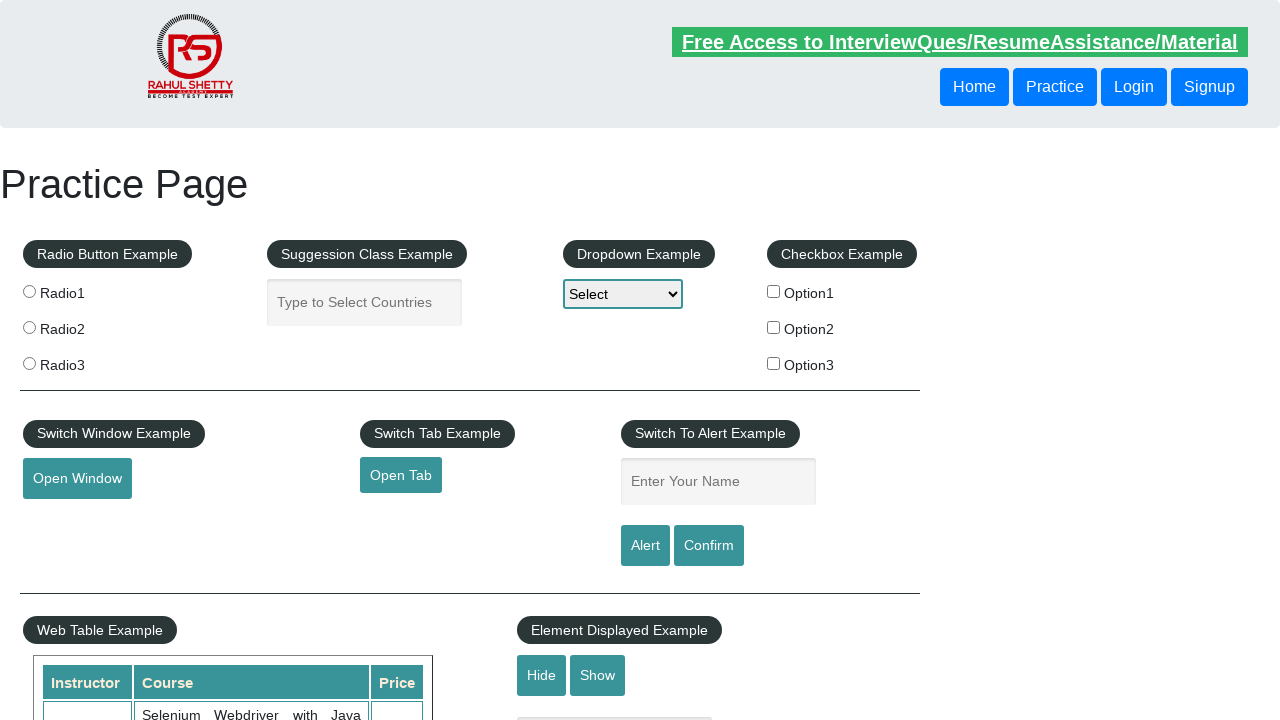

First footer link is visible
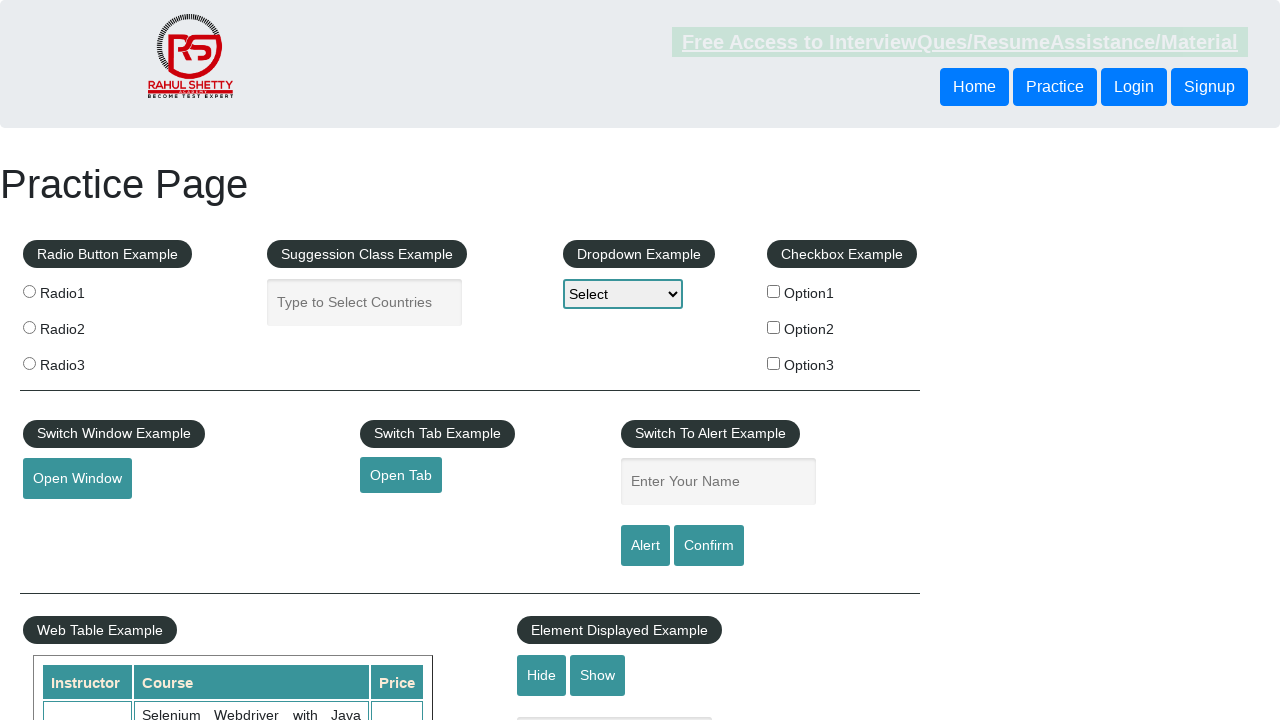

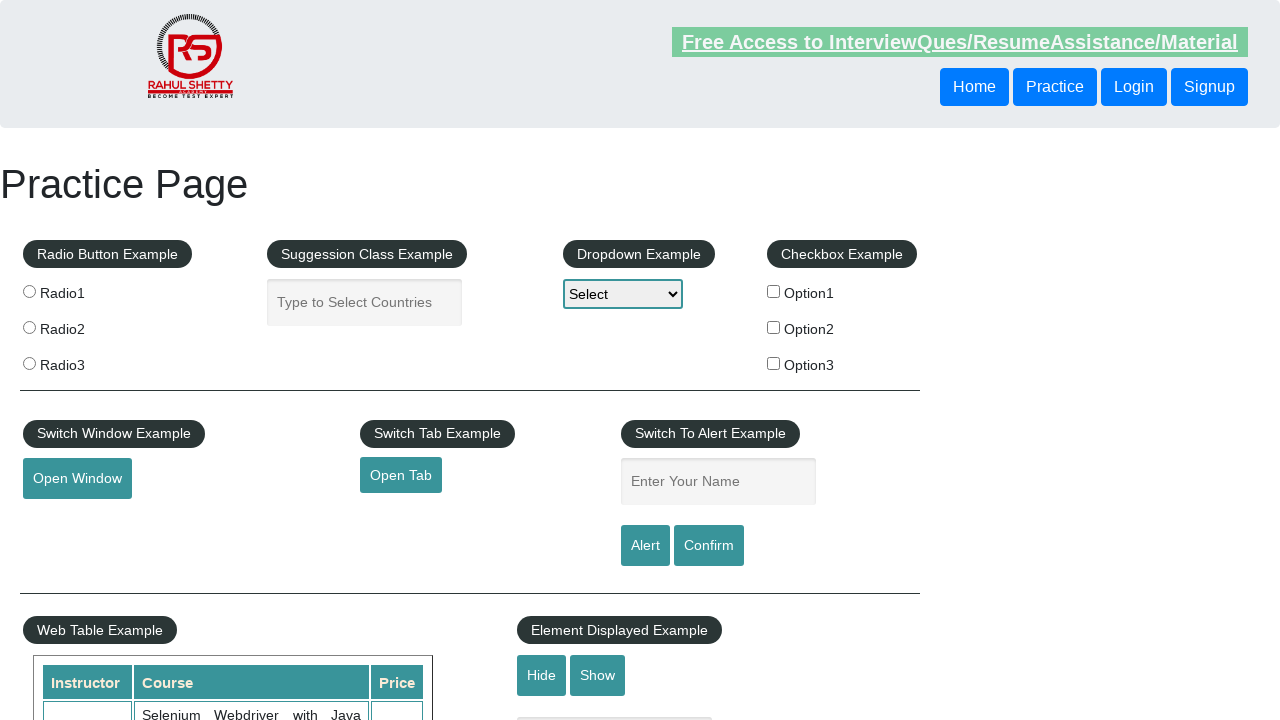